Tests selectable functionality by clicking on list and grid items to select them, including multi-select with Ctrl key

Starting URL: https://demoqa.com/selectable

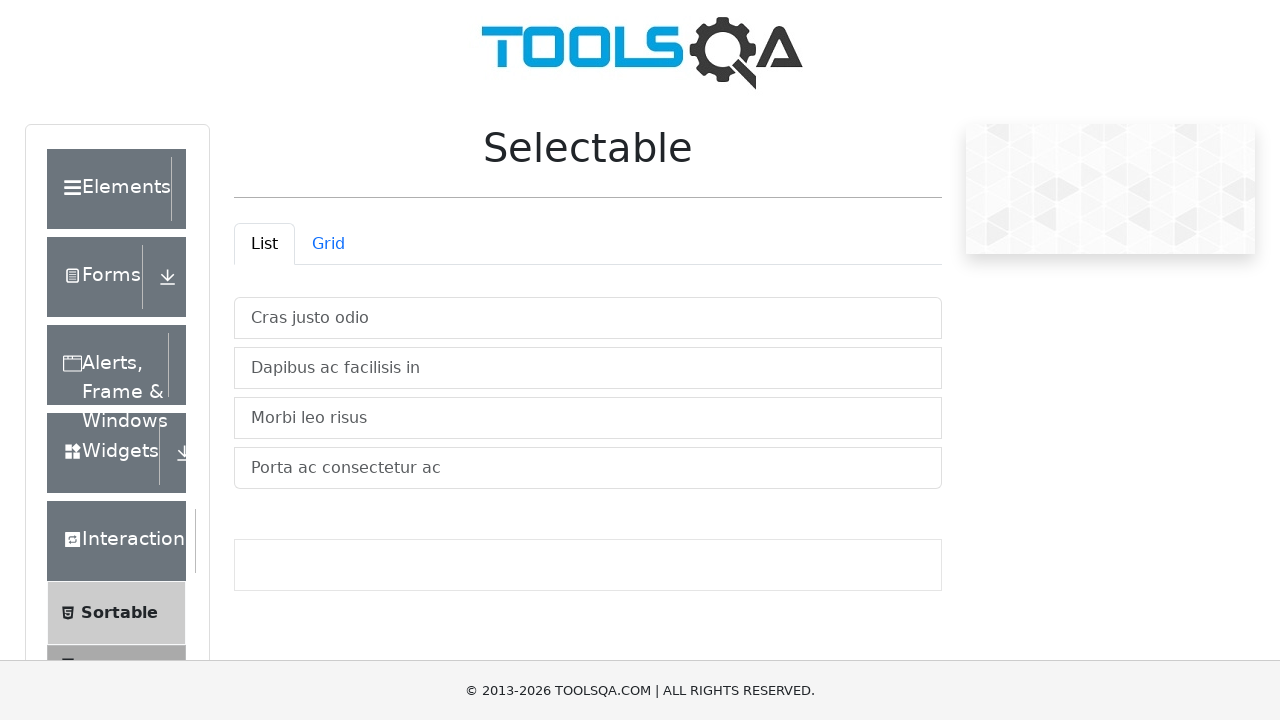

Clicked first list item to select it at (588, 318) on #demo-tabpane-list .list-group-item:nth-child(1)
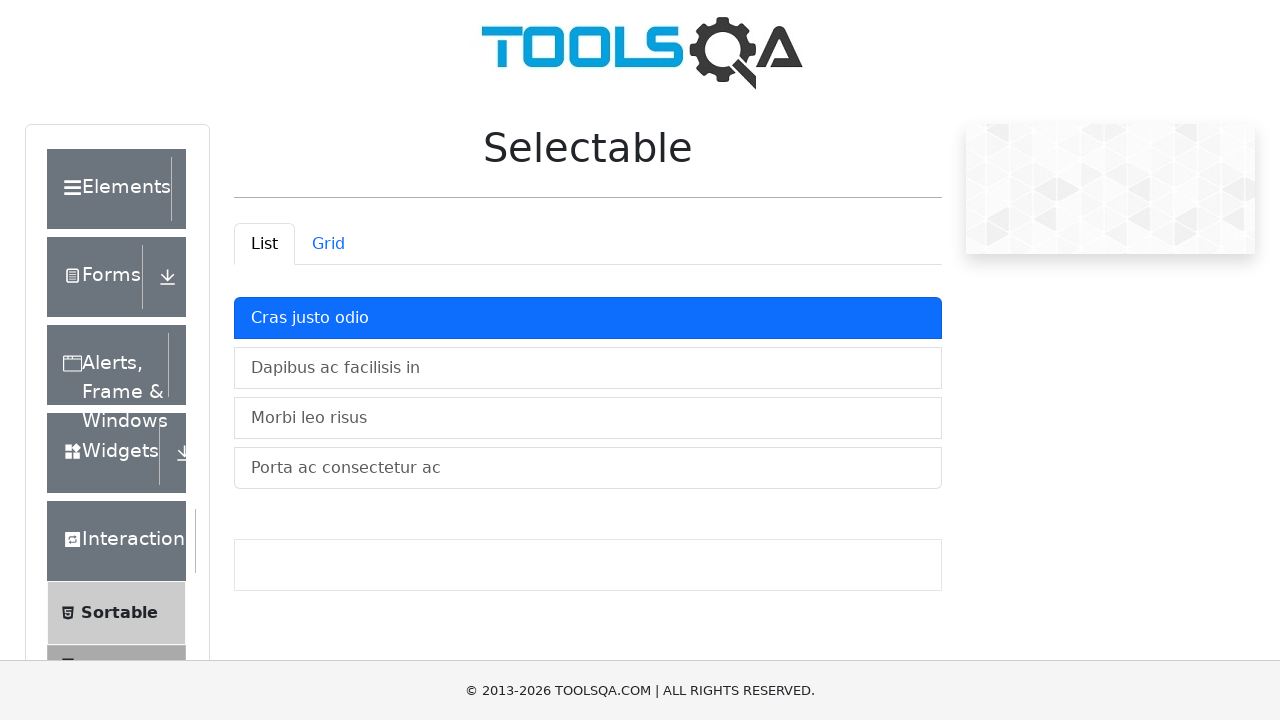

Pressed Control key down for multi-select
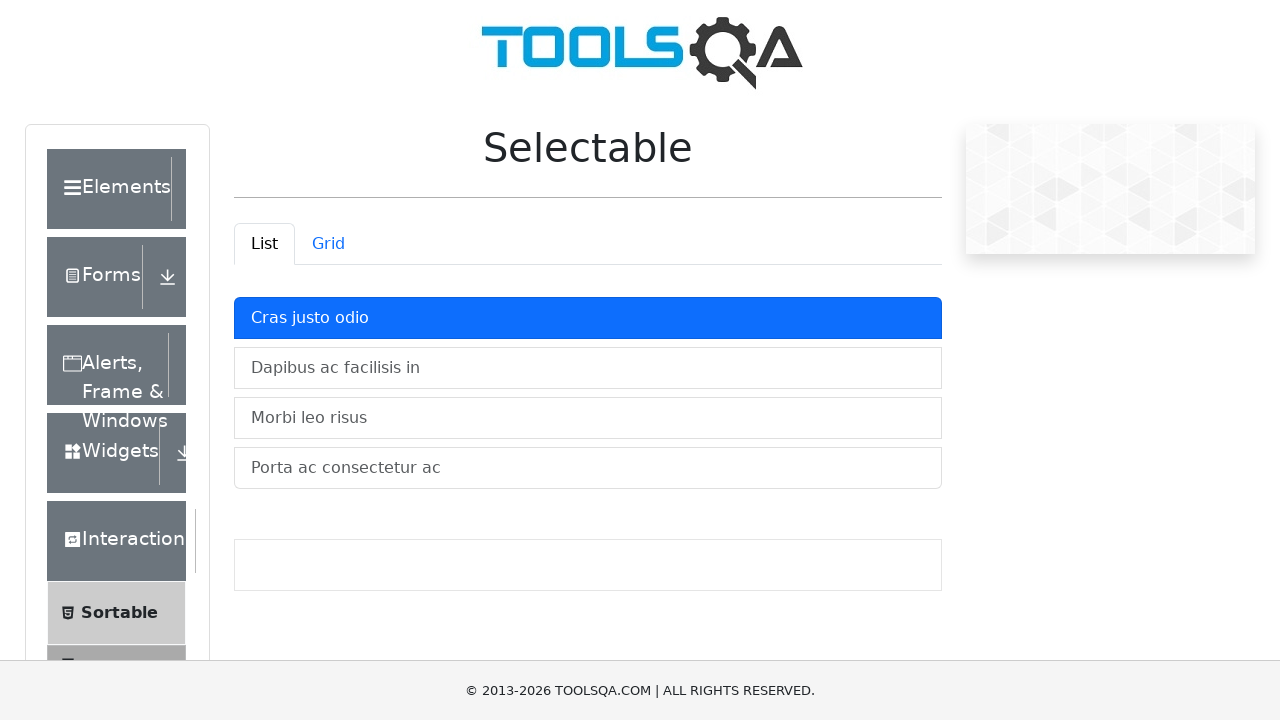

Clicked third list item while holding Control key at (588, 418) on #demo-tabpane-list .list-group-item:nth-child(3)
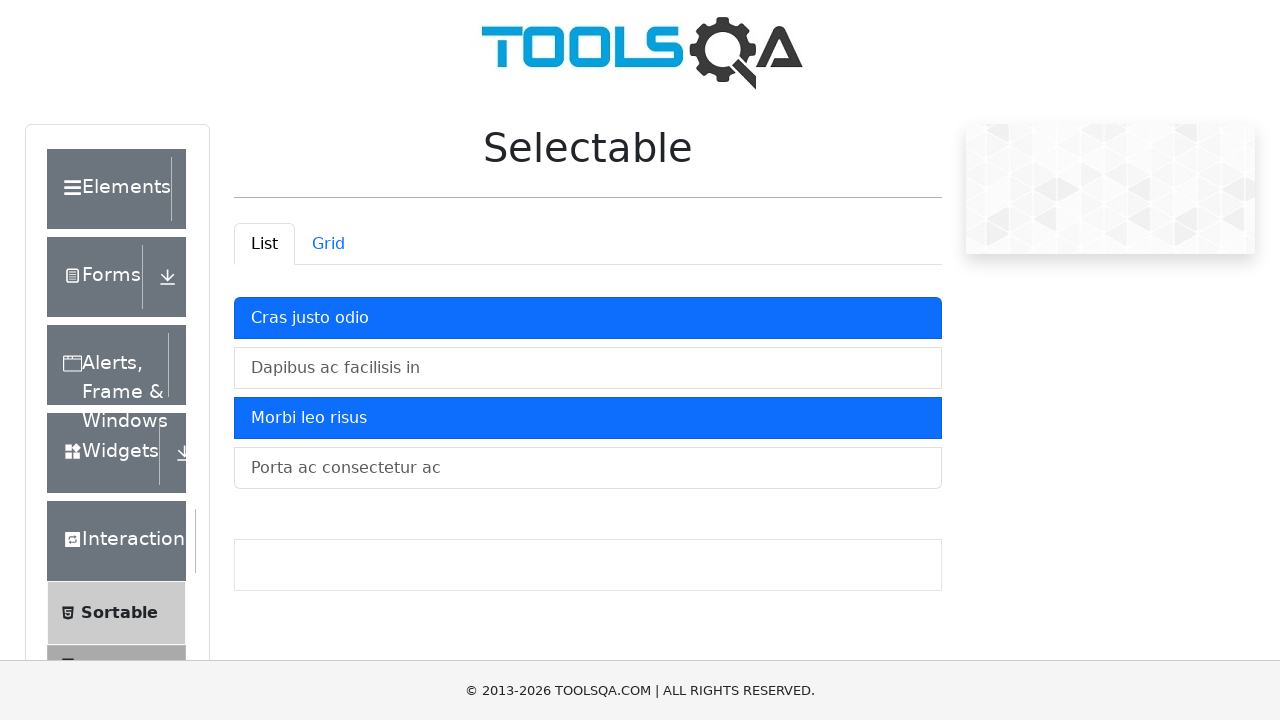

Released Control key
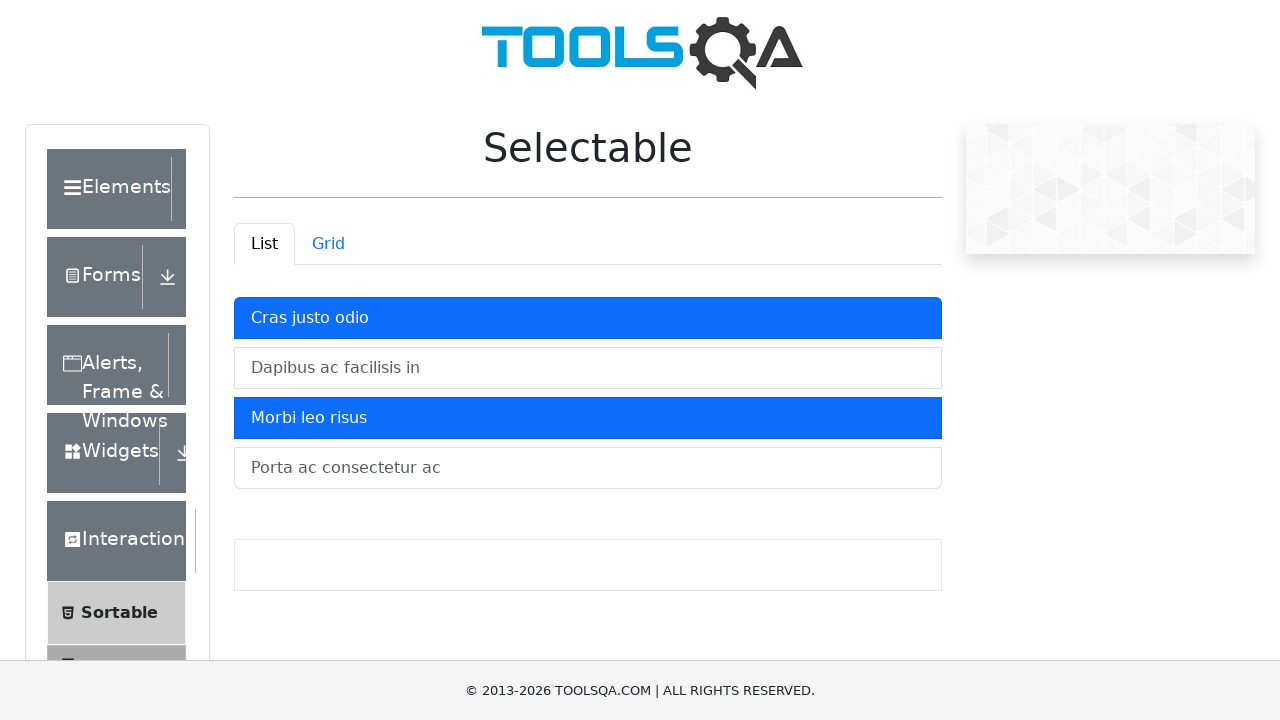

Switched to Grid tab at (328, 244) on #demo-tab-grid
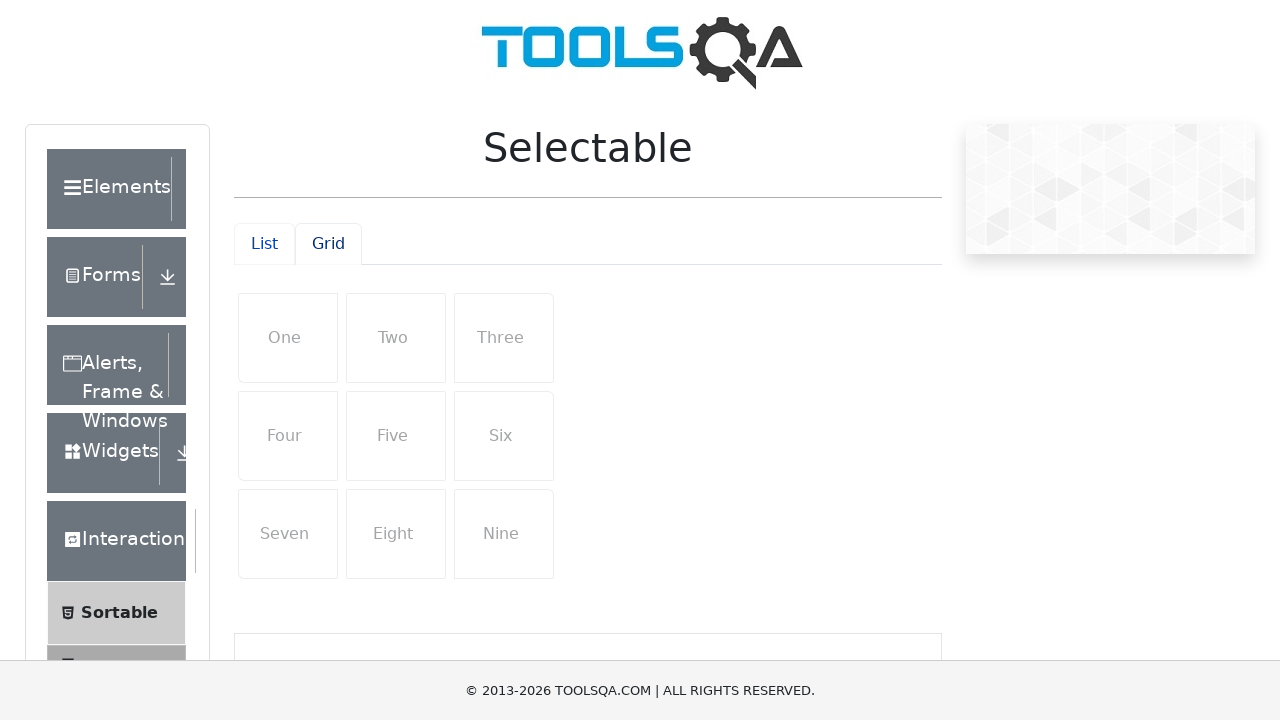

Clicked first grid item to select it at (288, 338) on #demo-tabpane-grid .list-group-item:nth-child(1)
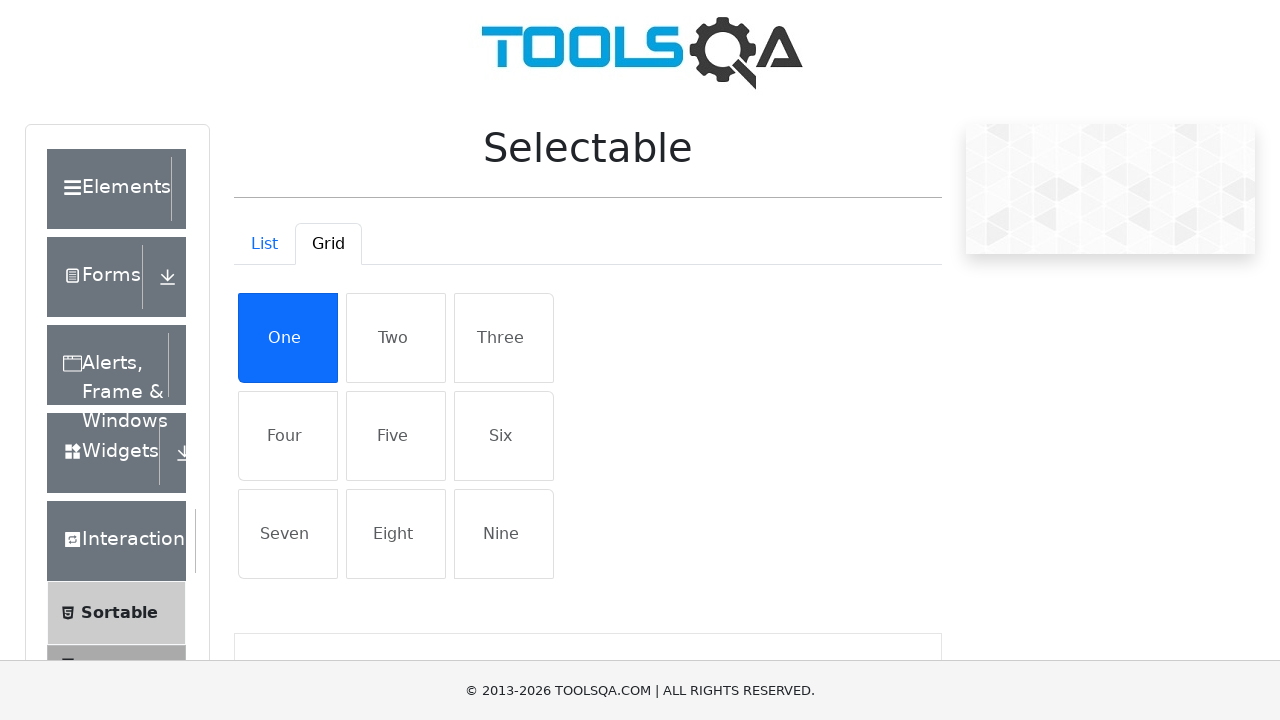

Pressed Control key down for multi-select in grid
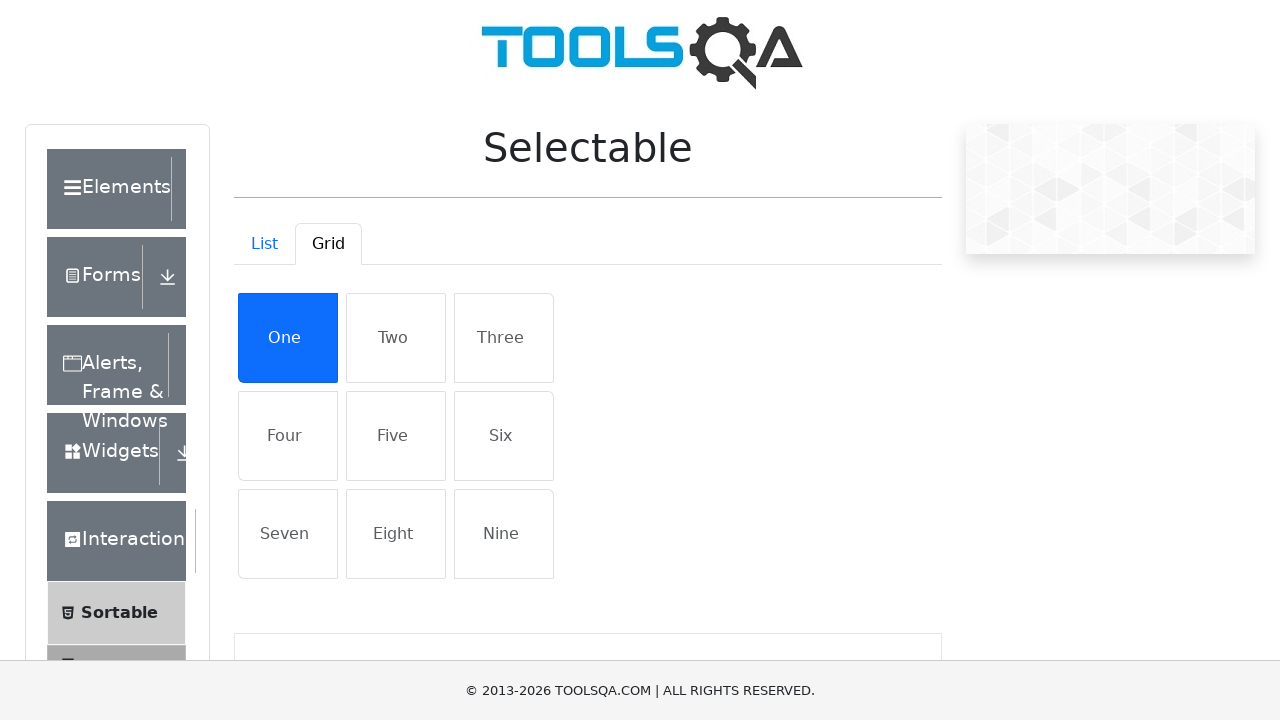

Clicked second grid item while holding Control key at (396, 338) on #demo-tabpane-grid .list-group-item:nth-child(2)
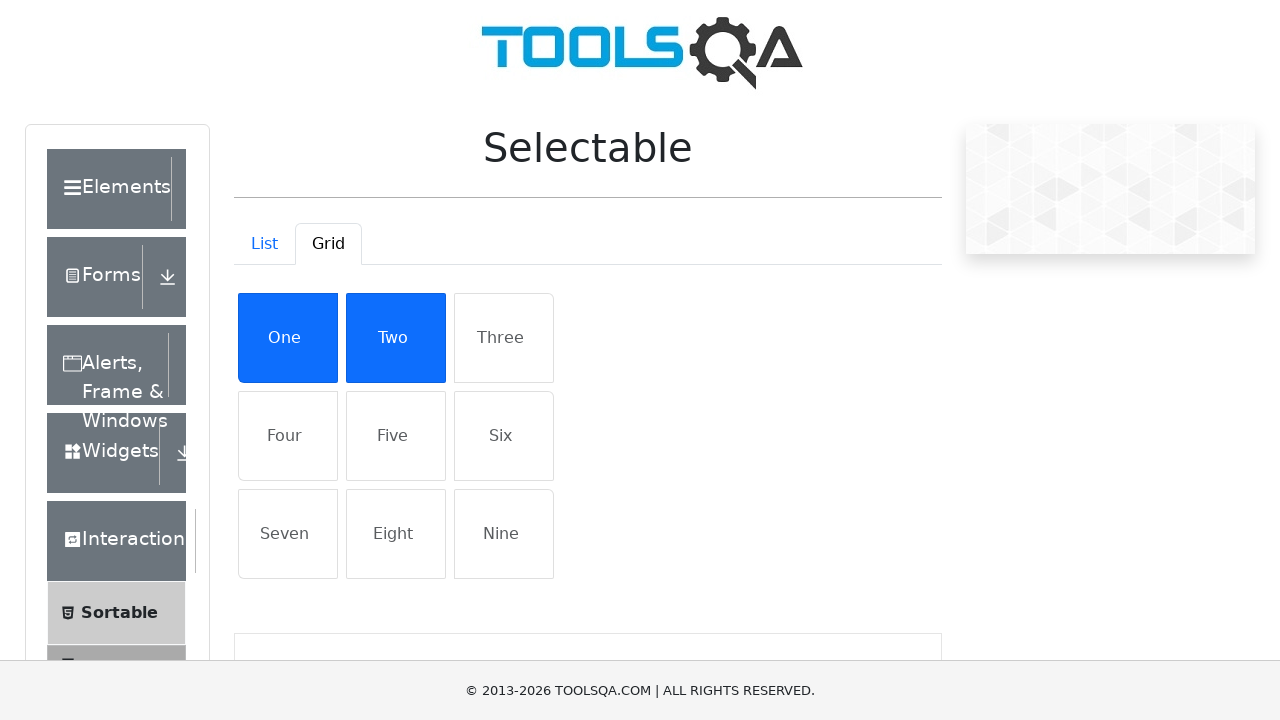

Released Control key
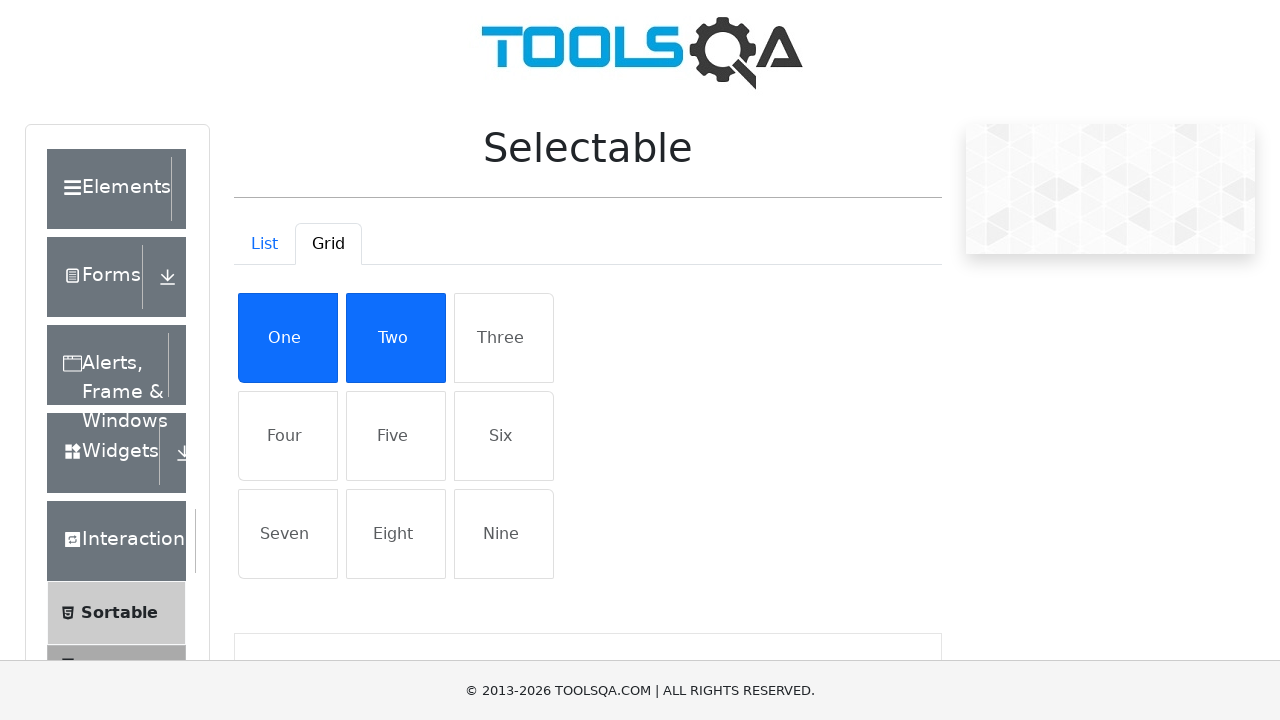

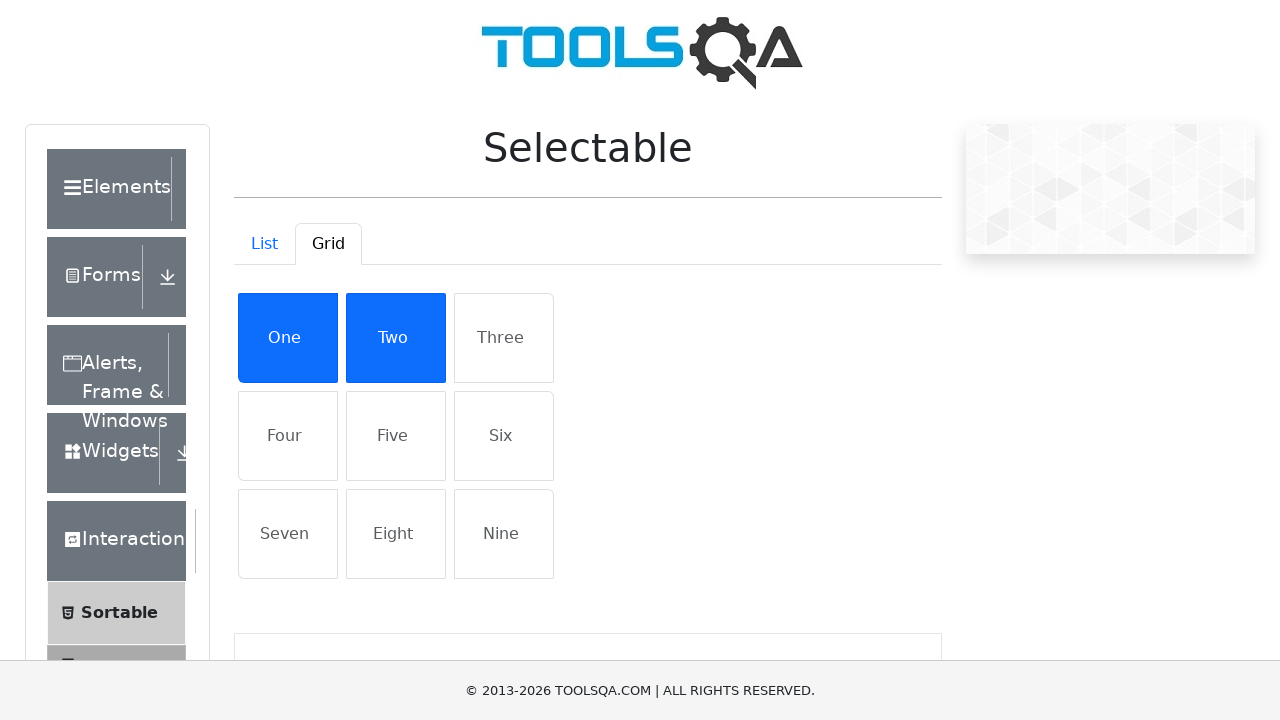